Tests iframe handling by switching to an iframe, filling form fields (first name and last name), and switching back to default content

Starting URL: https://www.w3schools.com/html/tryit.asp?filename=tryhtml_form_submit

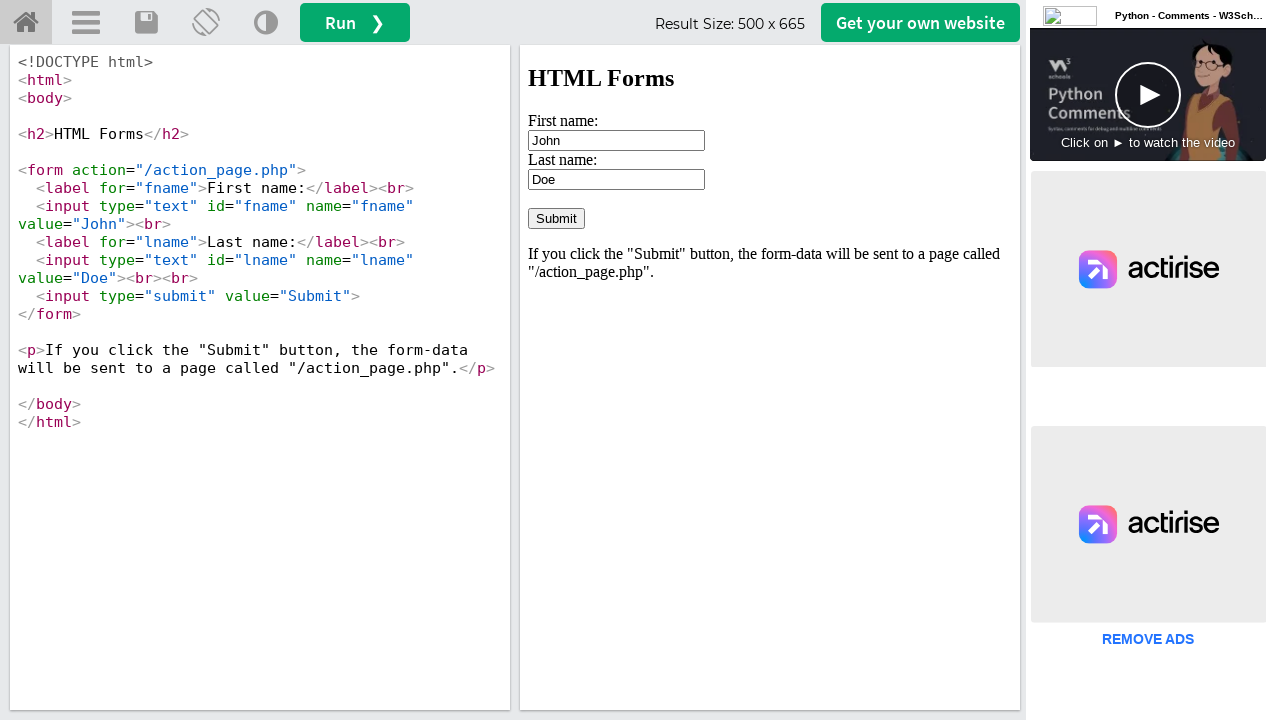

Located iframe with ID 'iframeResult'
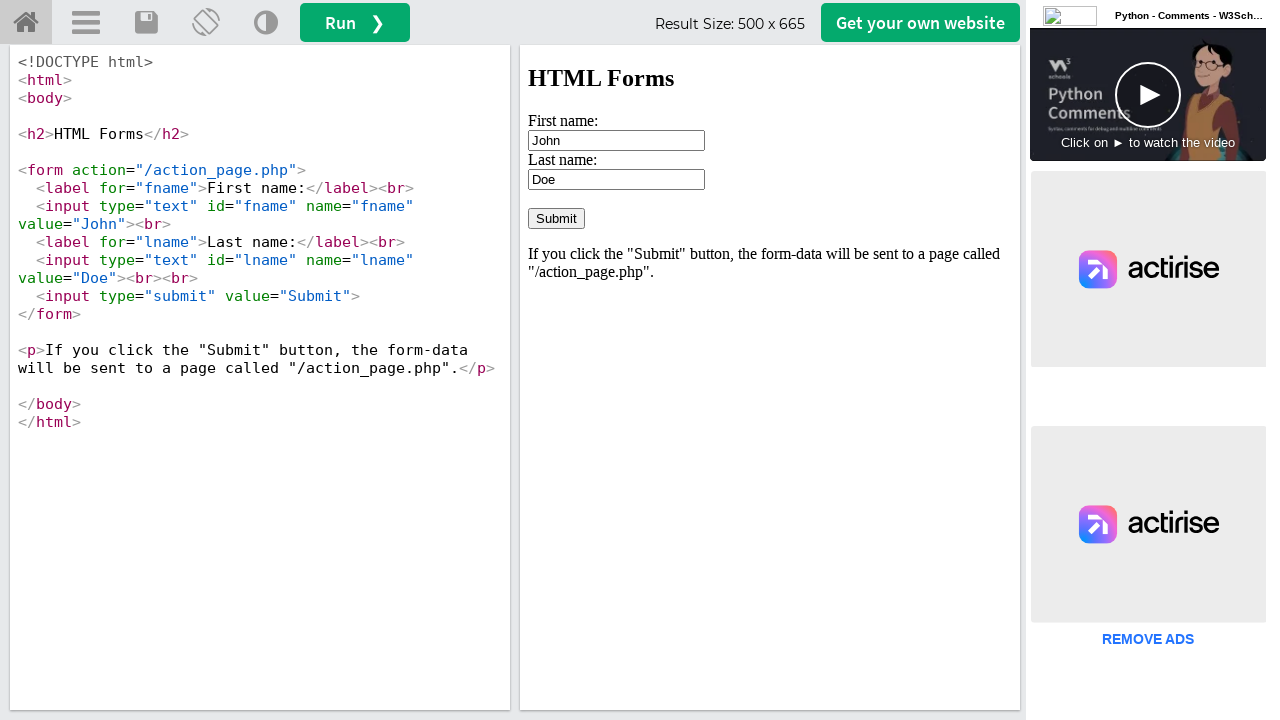

Cleared first name field in iframe on #iframeResult >> internal:control=enter-frame >> #fname
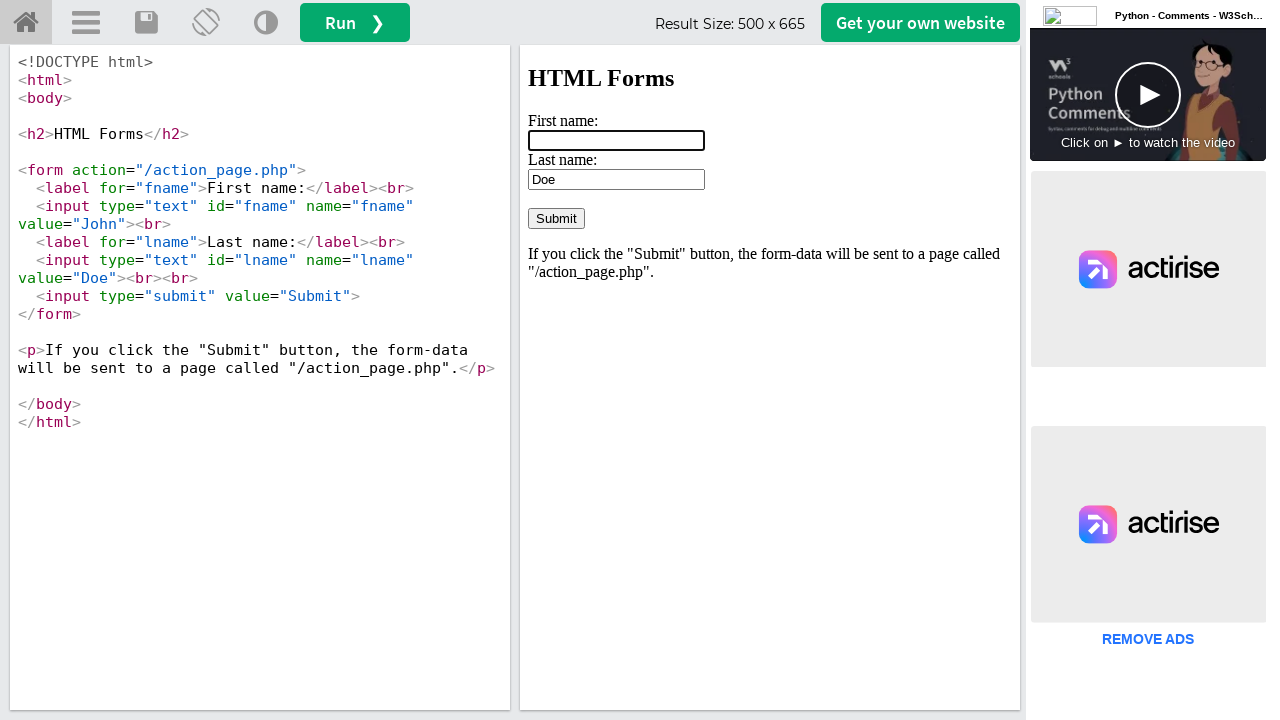

Filled first name field with 'venkatesh' on #iframeResult >> internal:control=enter-frame >> #fname
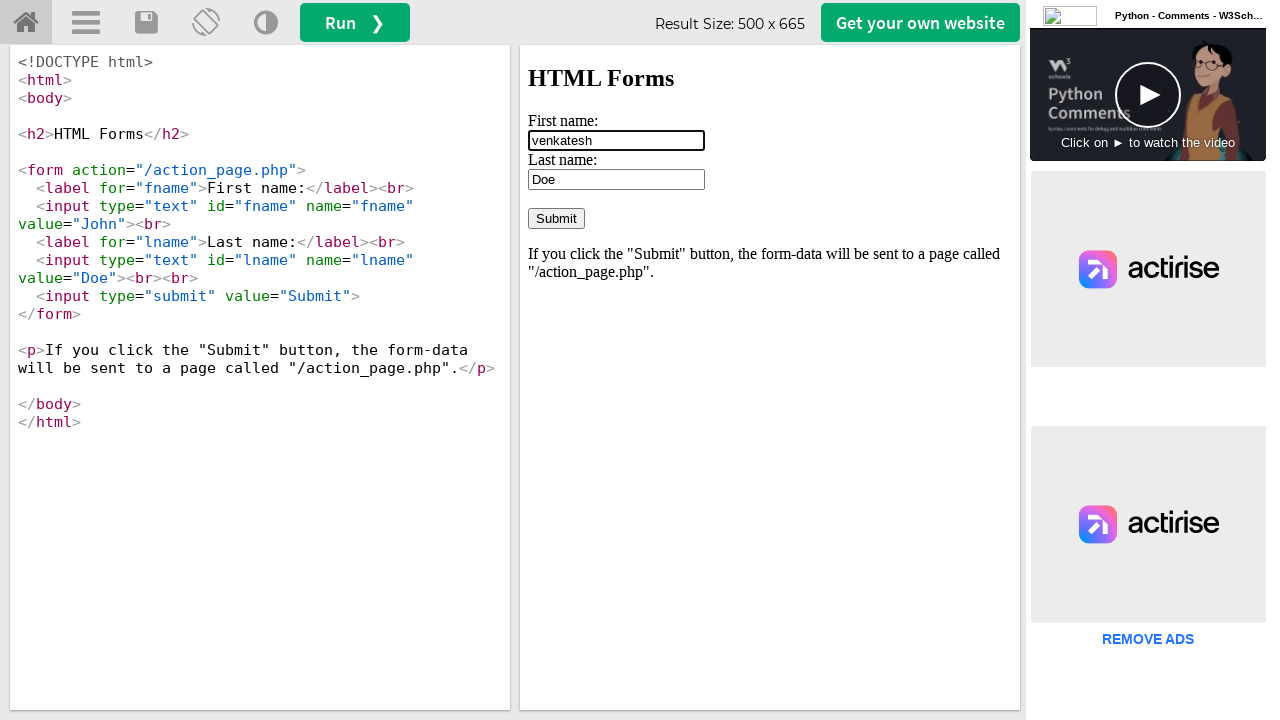

Cleared last name field in iframe on #iframeResult >> internal:control=enter-frame >> #lname
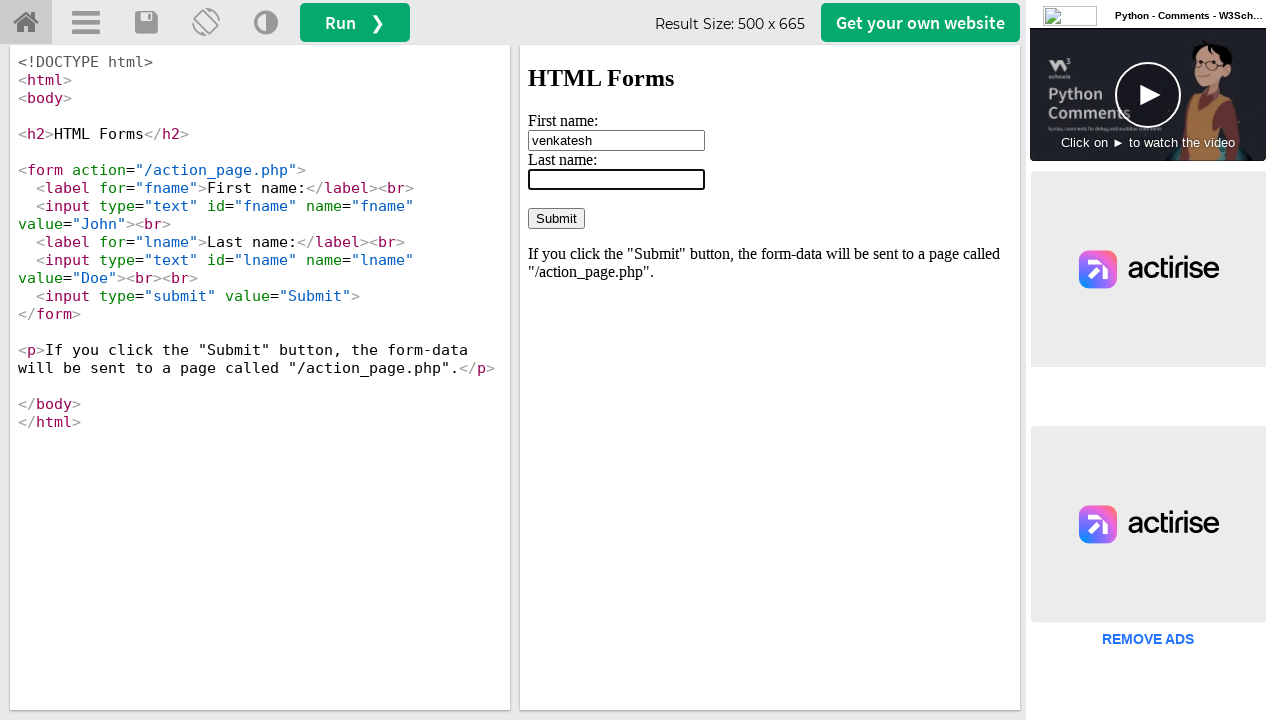

Filled last name field with 'guddu' on #iframeResult >> internal:control=enter-frame >> #lname
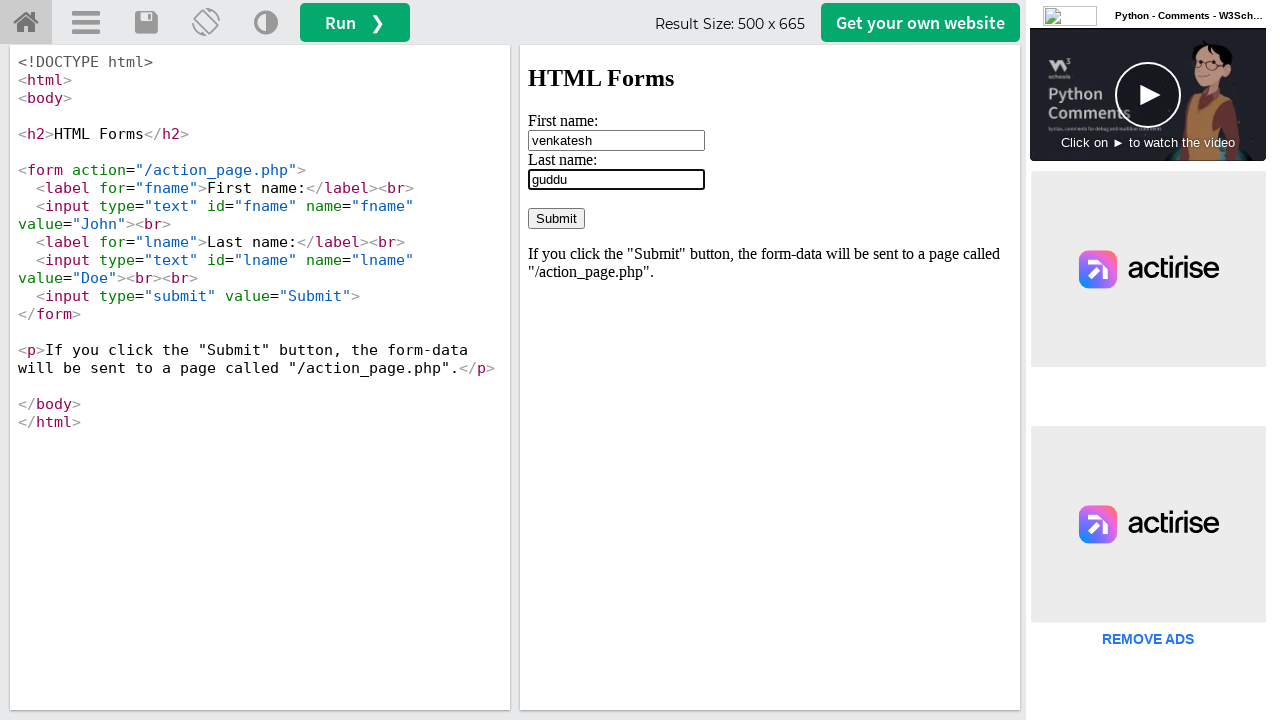

Waited for submit button to be visible in iframe
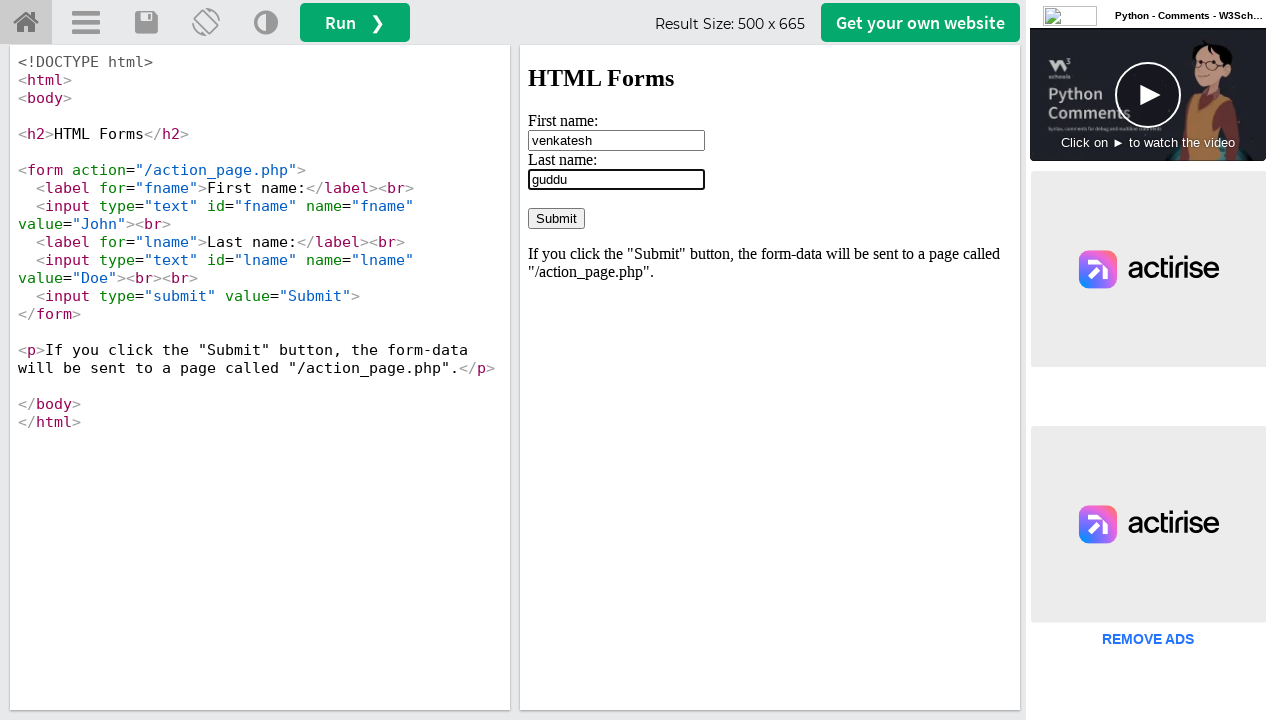

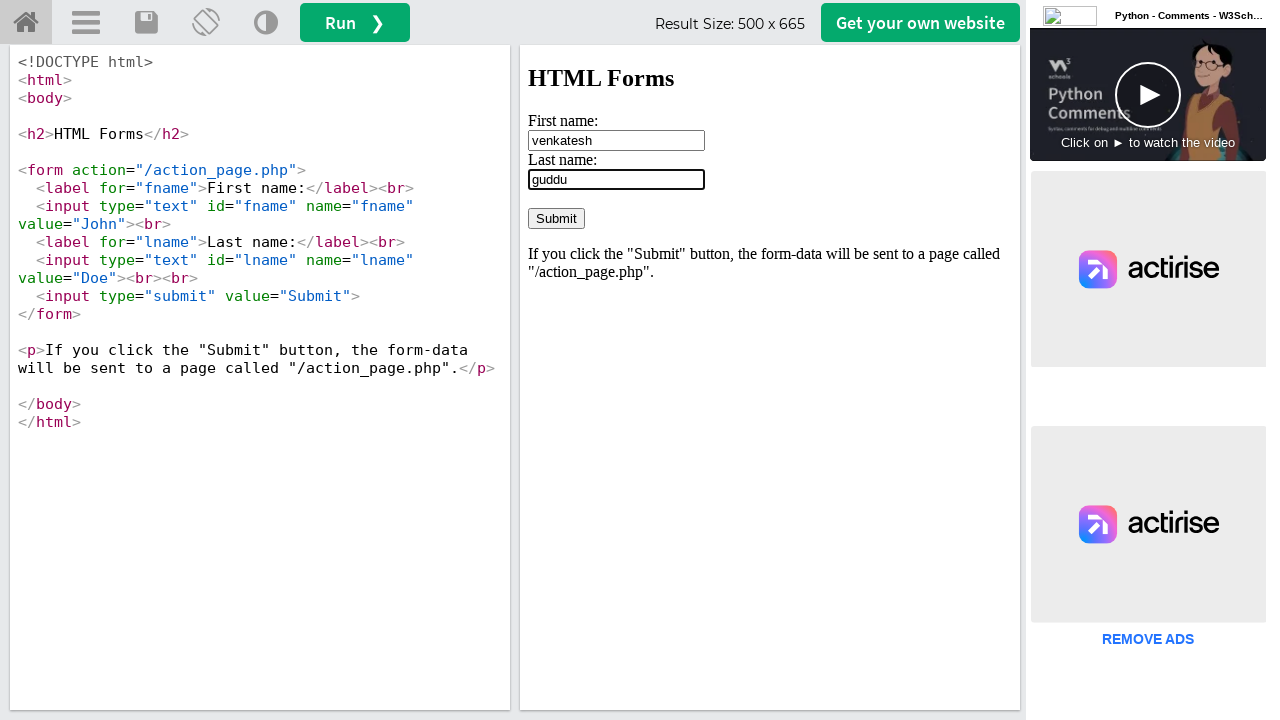